Navigates to nopCommerce demo site and verifies footer links are present and accessible

Starting URL: https://demo.nopcommerce.com

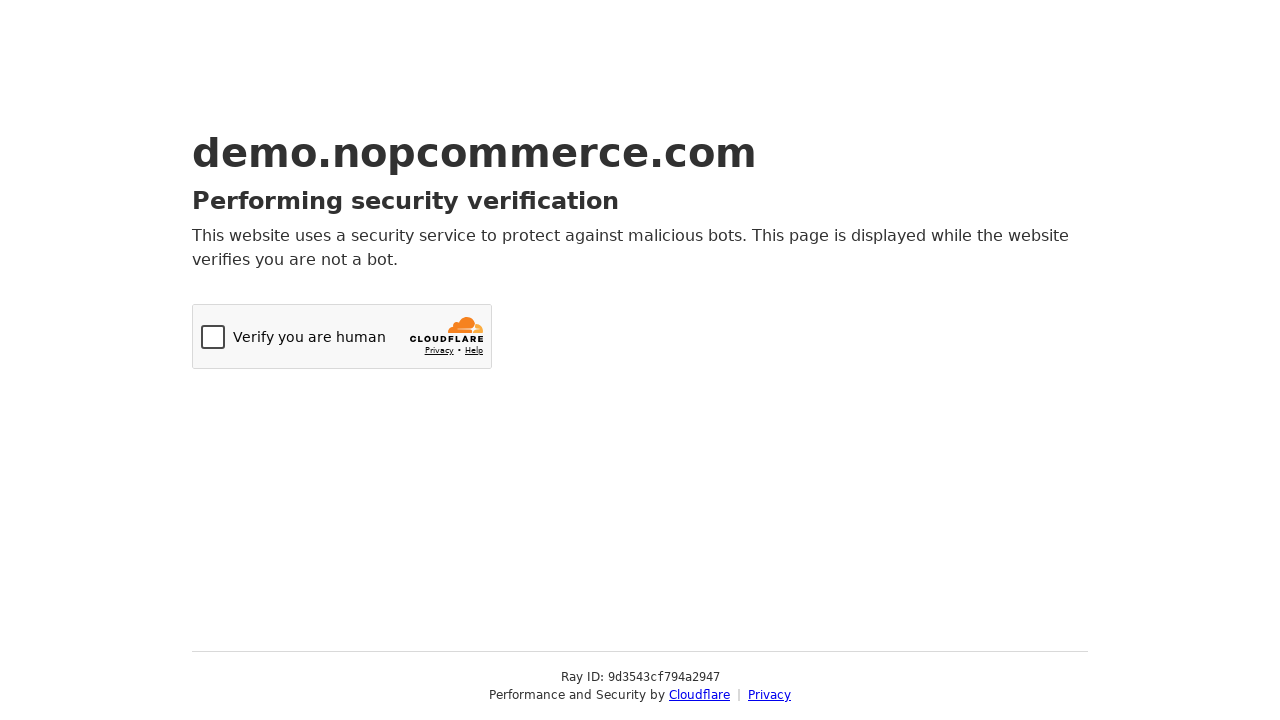

Navigated to nopCommerce demo site
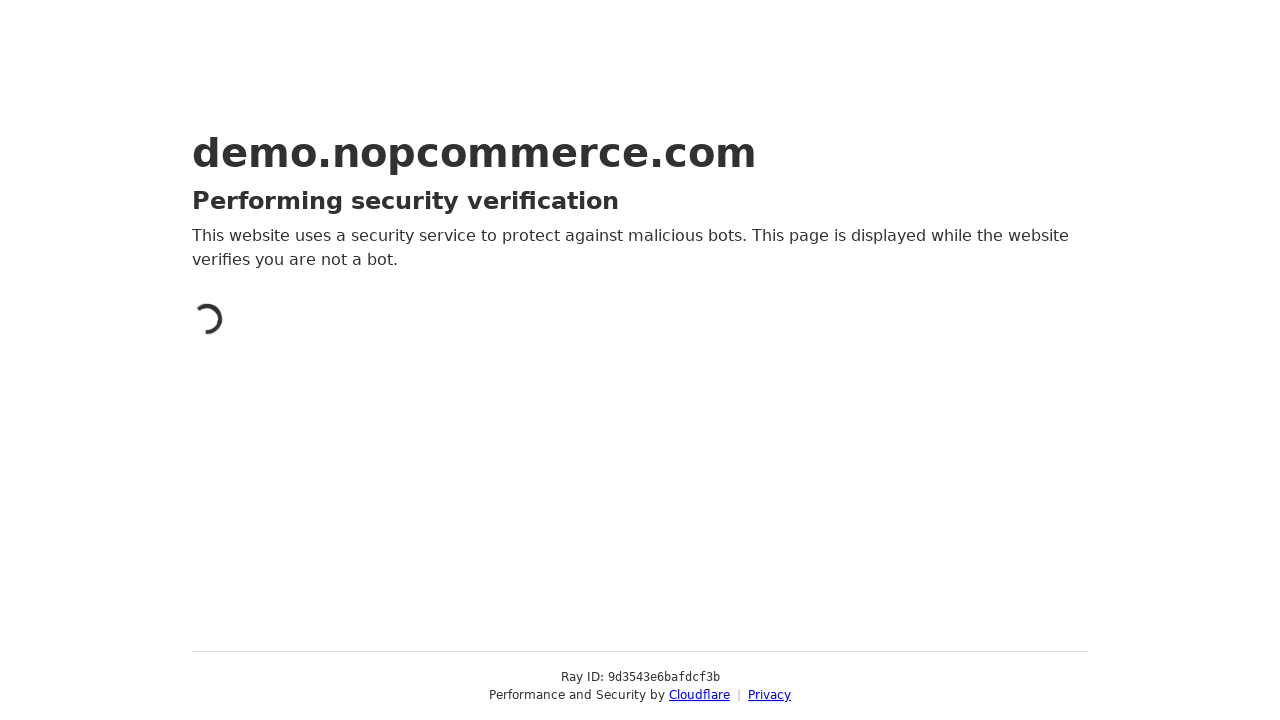

Footer links selector became available
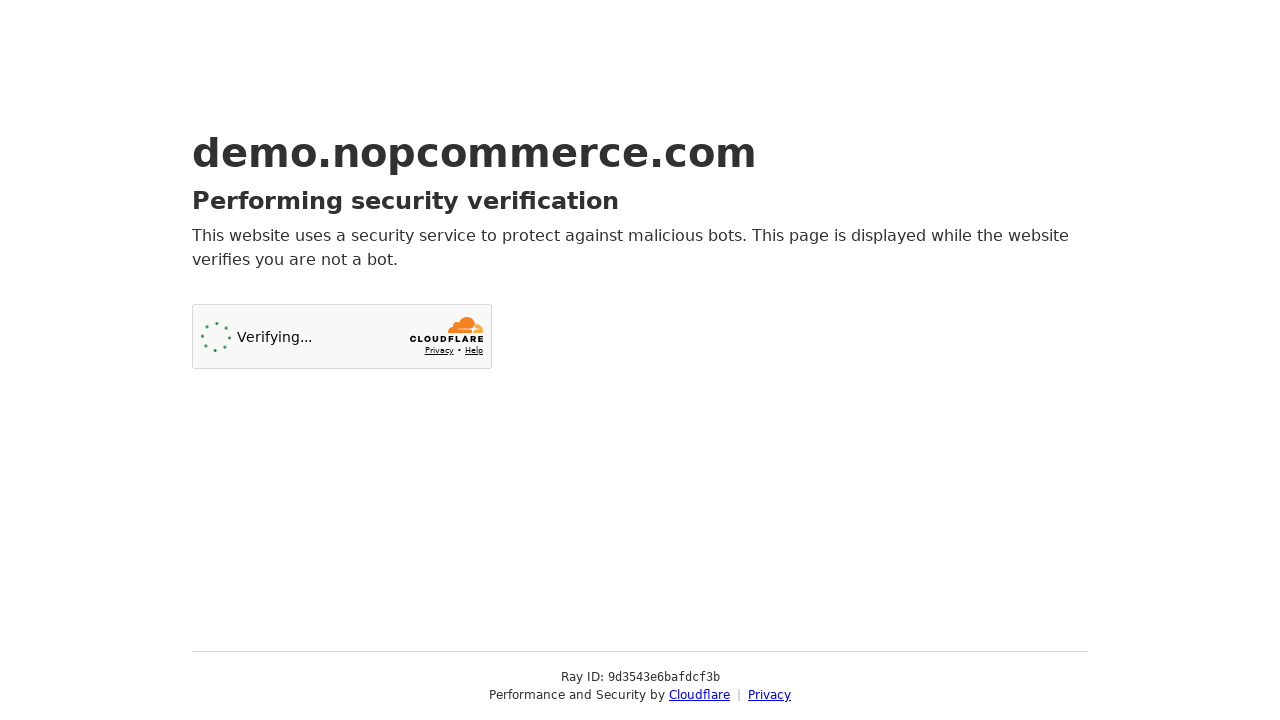

Located footer links on page
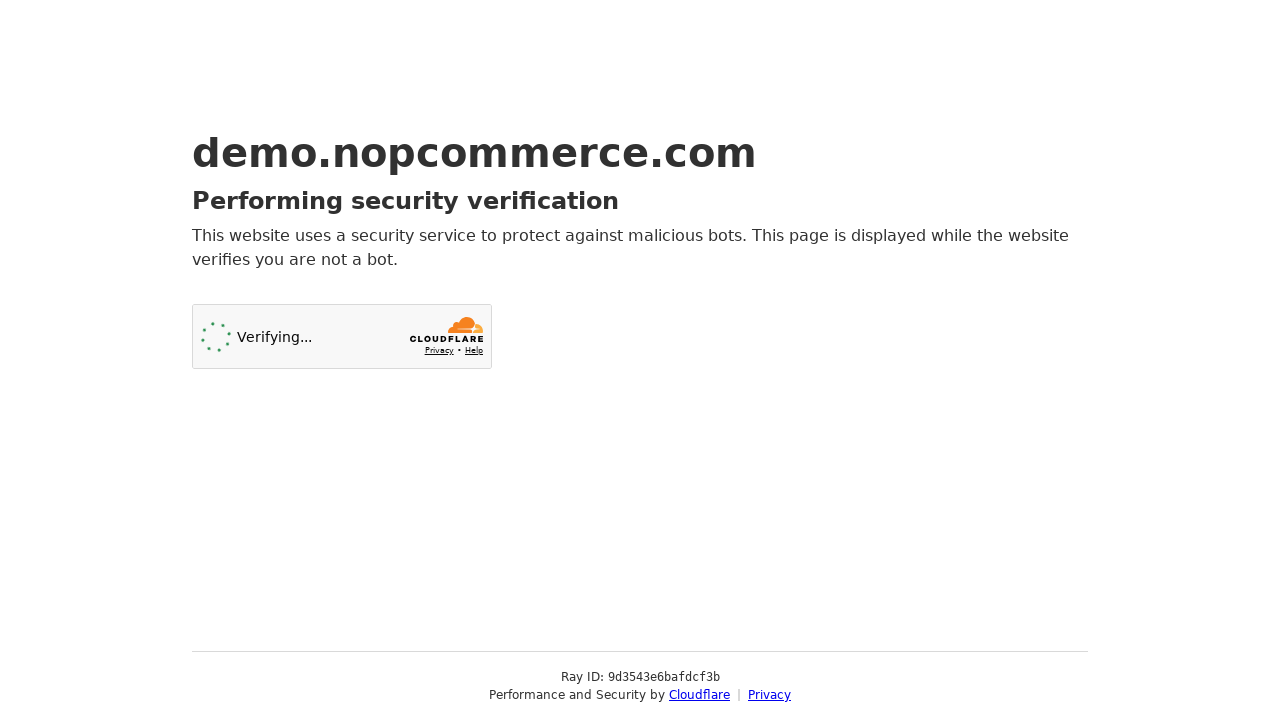

Verified that footer links are present and accessible
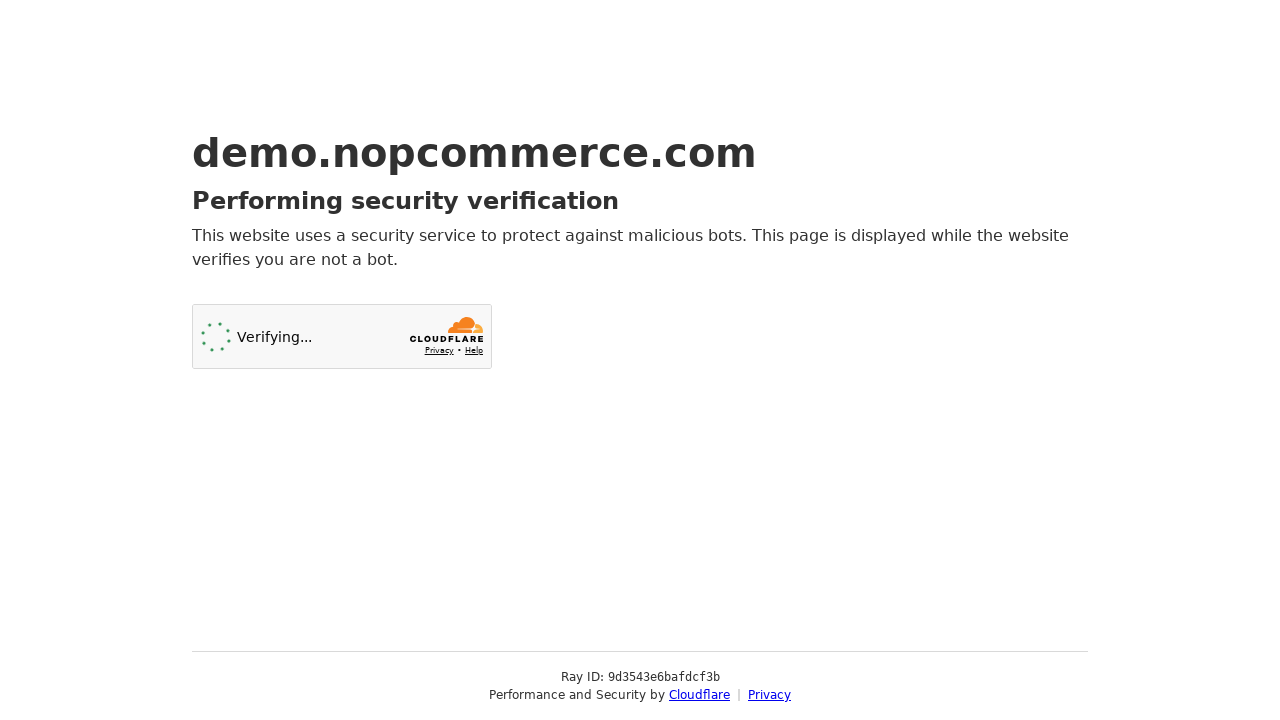

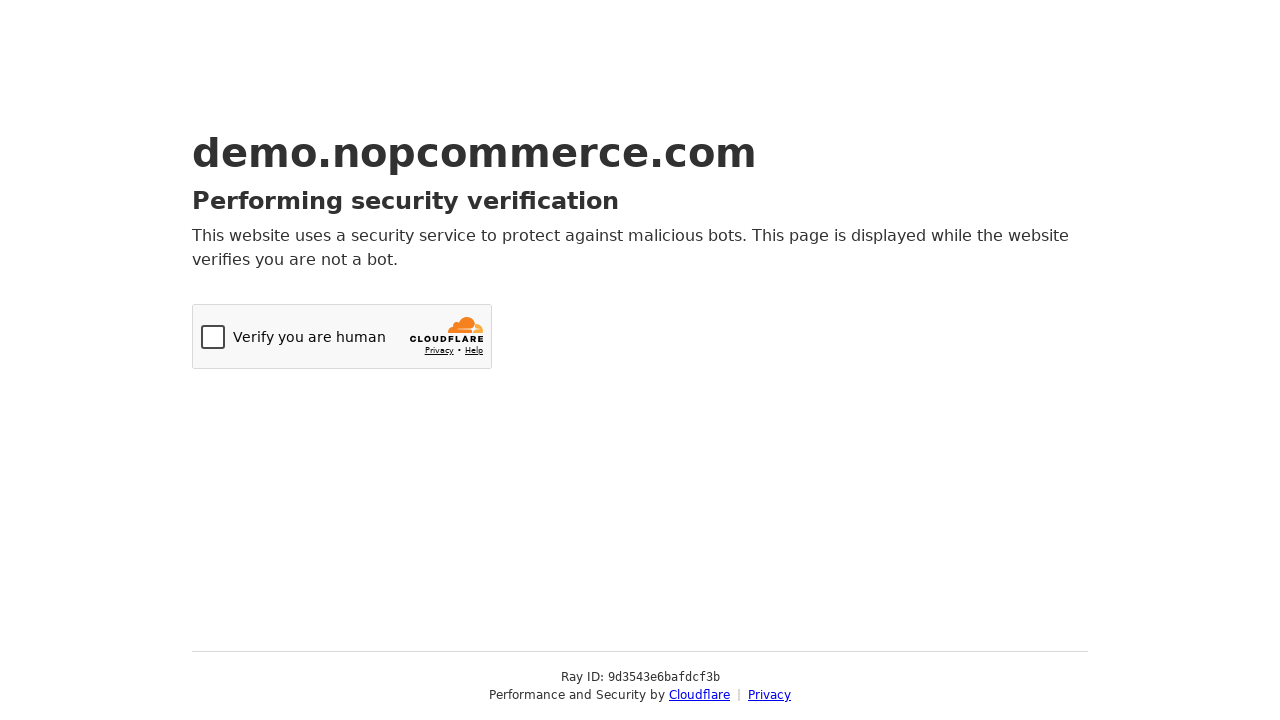